Tests successful registration by filling all fields including optional phone and address, then verifying the success page

Starting URL: https://suninjuly.github.io/registration1.html

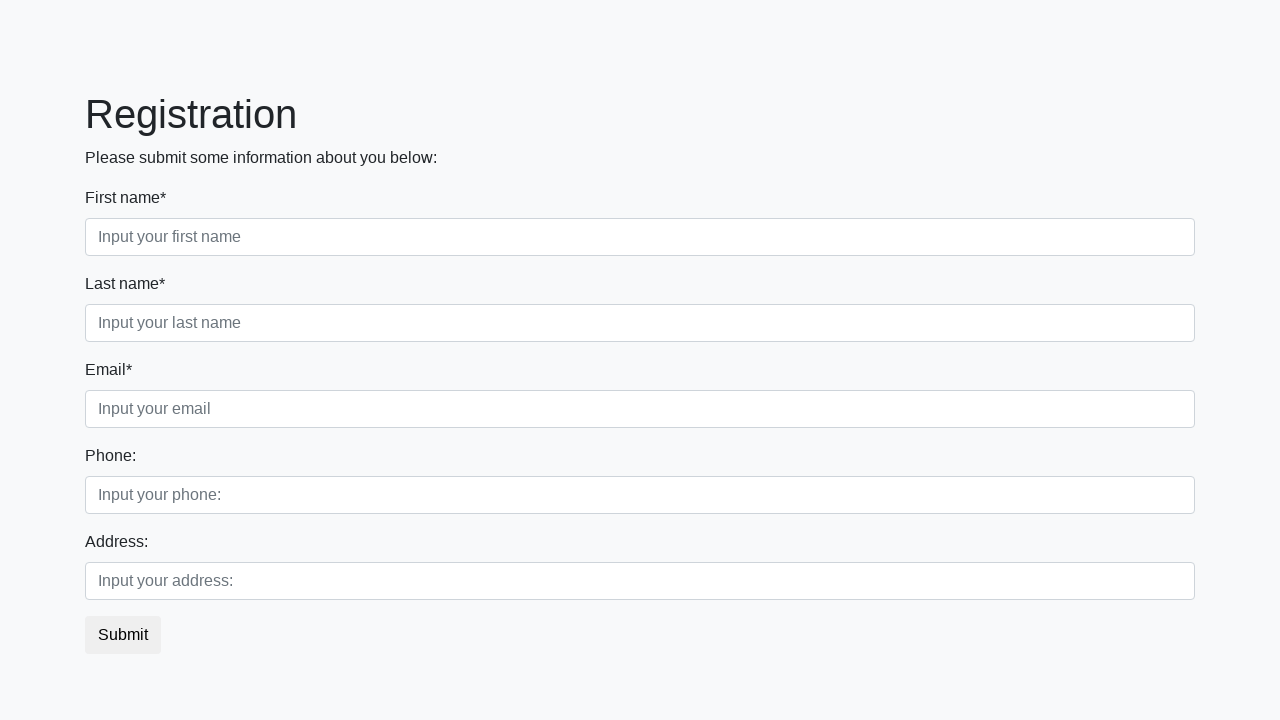

Filled first name field with 'Michael' on [placeholder='Input your first name']
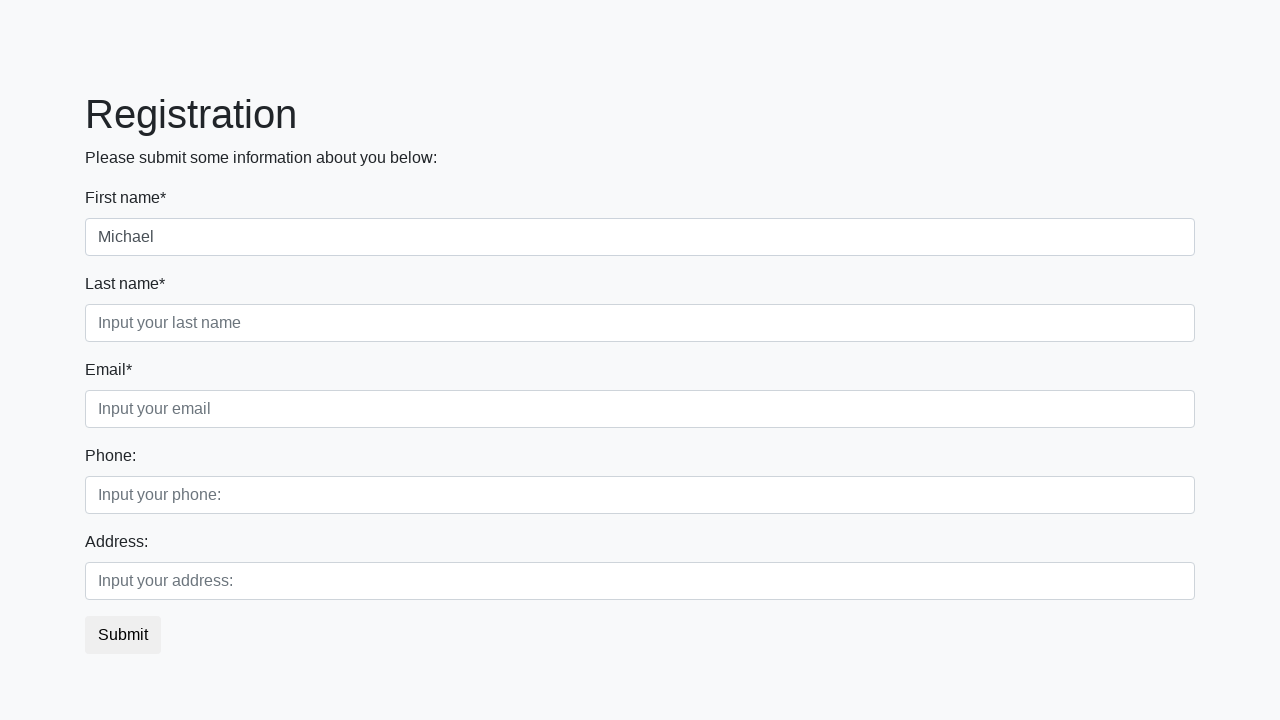

Filled last name field with 'Rodriguez' on [placeholder='Input your last name']
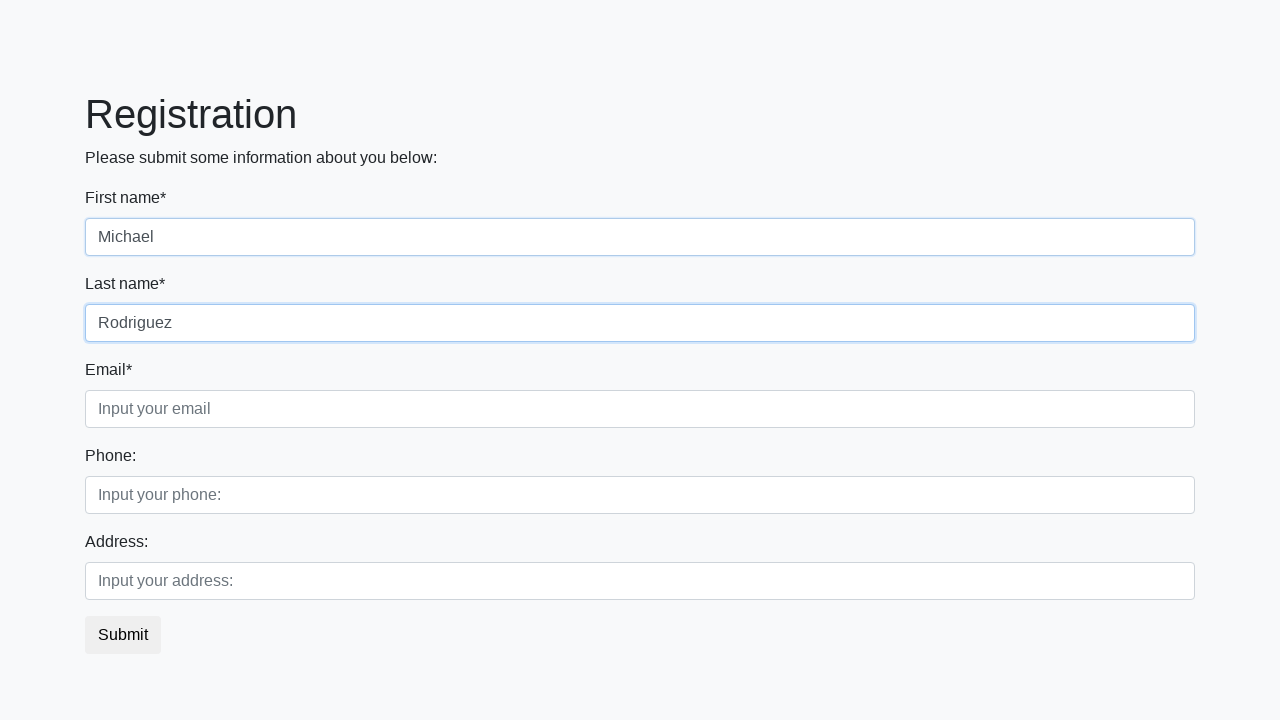

Filled email field with 'michael.rodriguez@testmail.com' on [placeholder='Input your email']
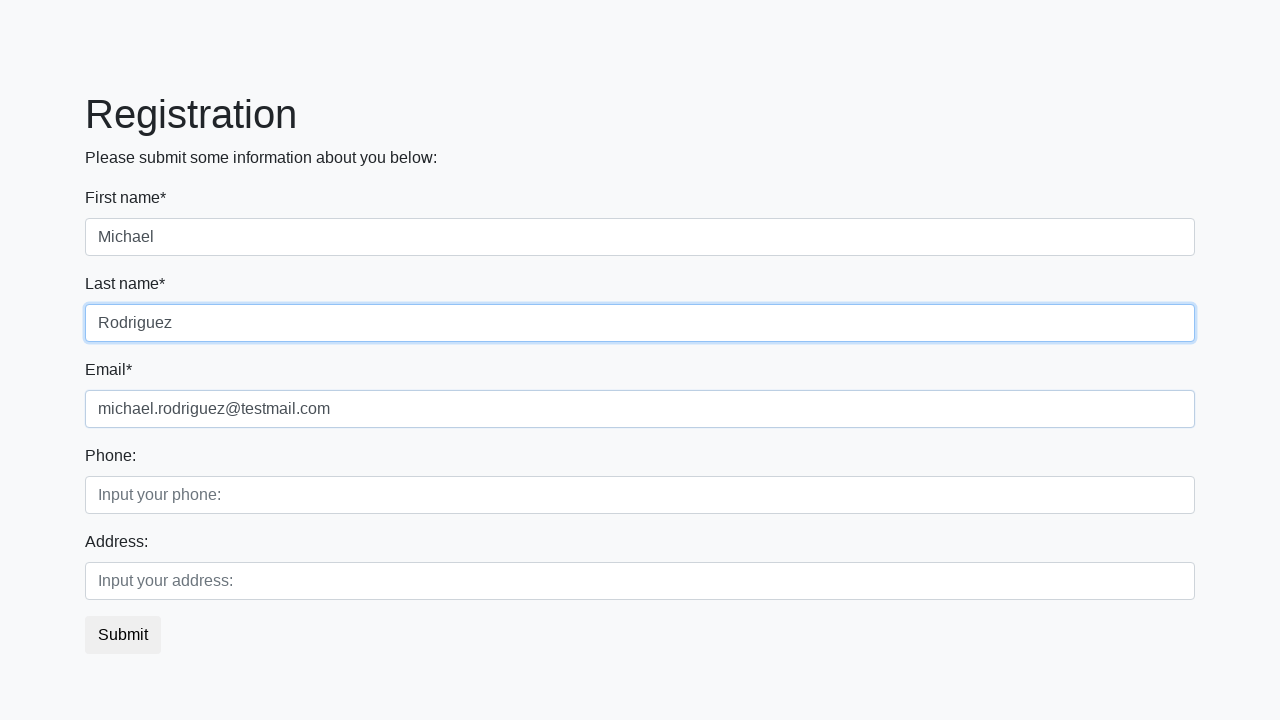

Filled phone field with '5551234567' on [placeholder='Input your phone:']
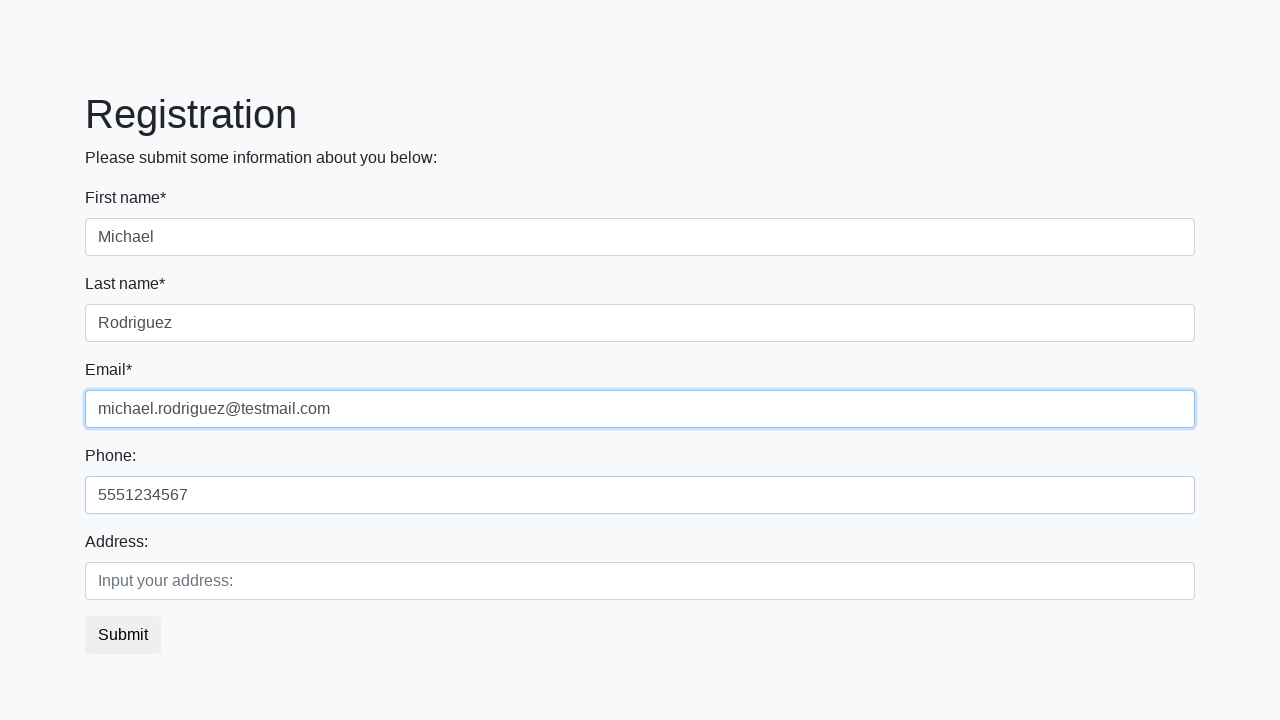

Filled address field with '123 Main Street, Boston, MA' on [placeholder='Input your address:']
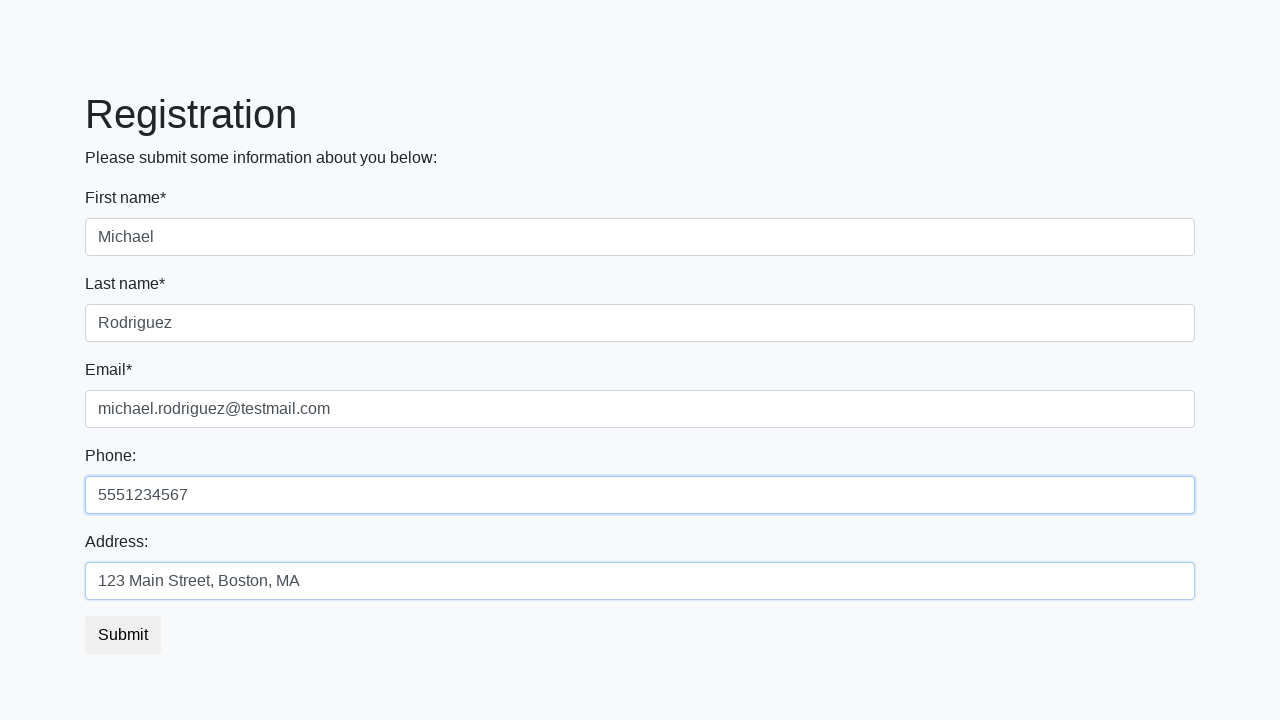

Clicked submit button to register at (123, 635) on [type='submit']
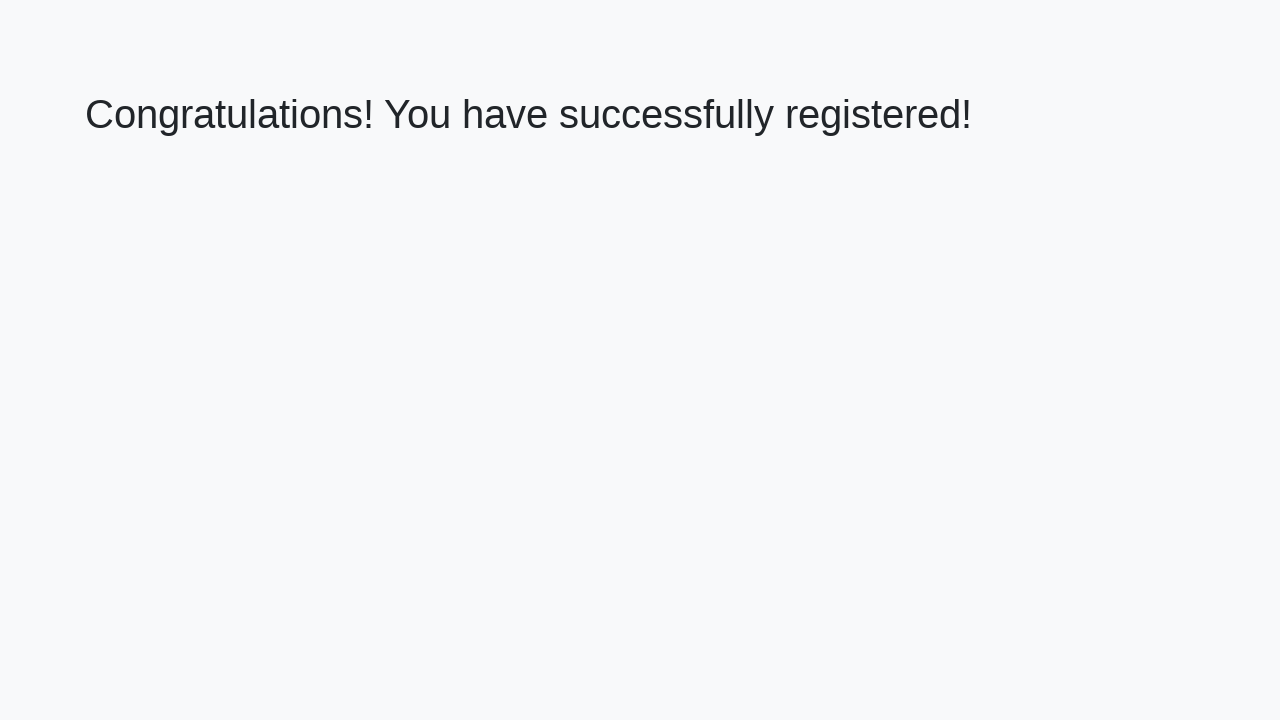

Success page loaded with h1 element visible
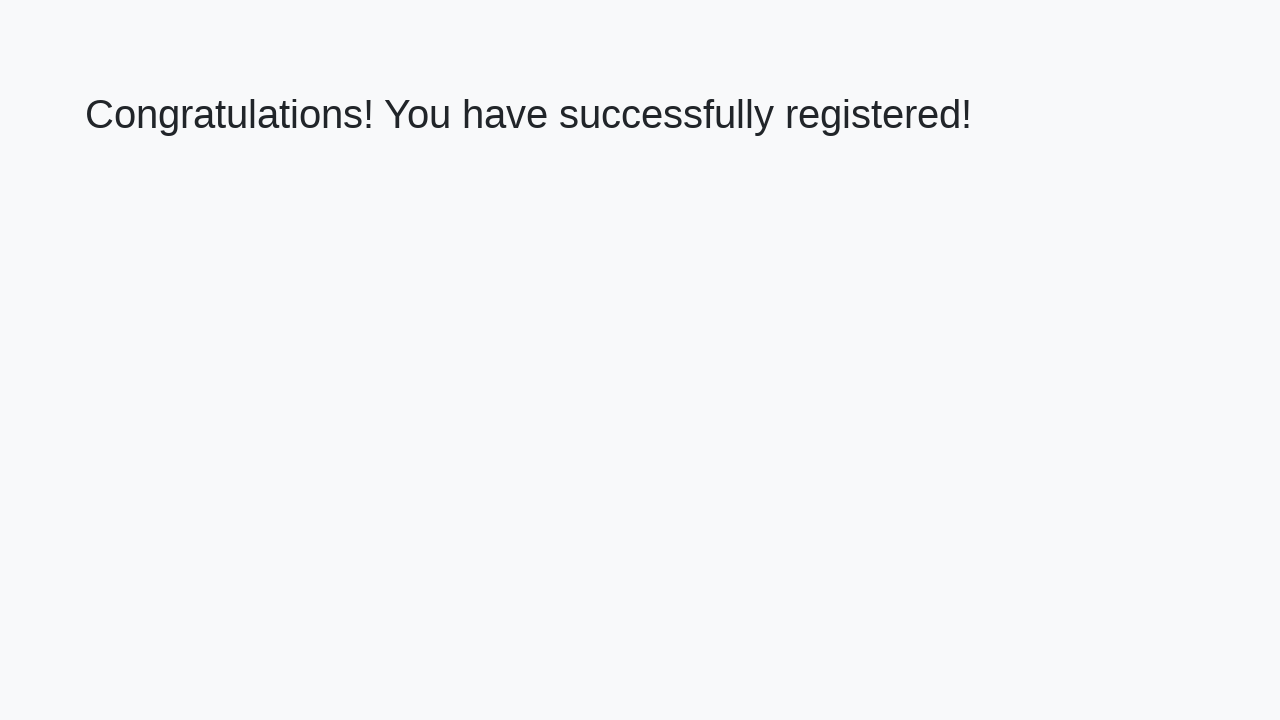

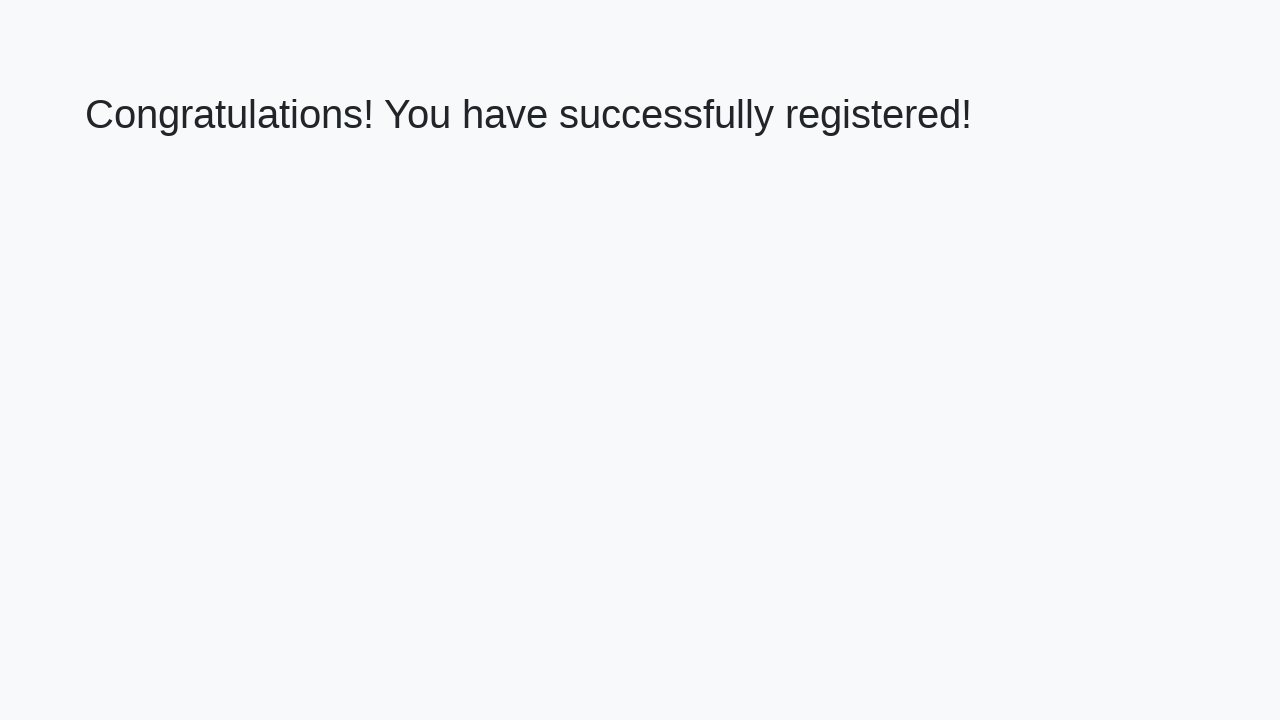